Tests a practice registration form by filling out all fields including name, email, gender, phone number, date of birth, subjects, hobbies checkboxes, address, and state/city dropdowns, then verifies the submission confirmation displays correct data.

Starting URL: https://demoqa.com/automation-practice-form

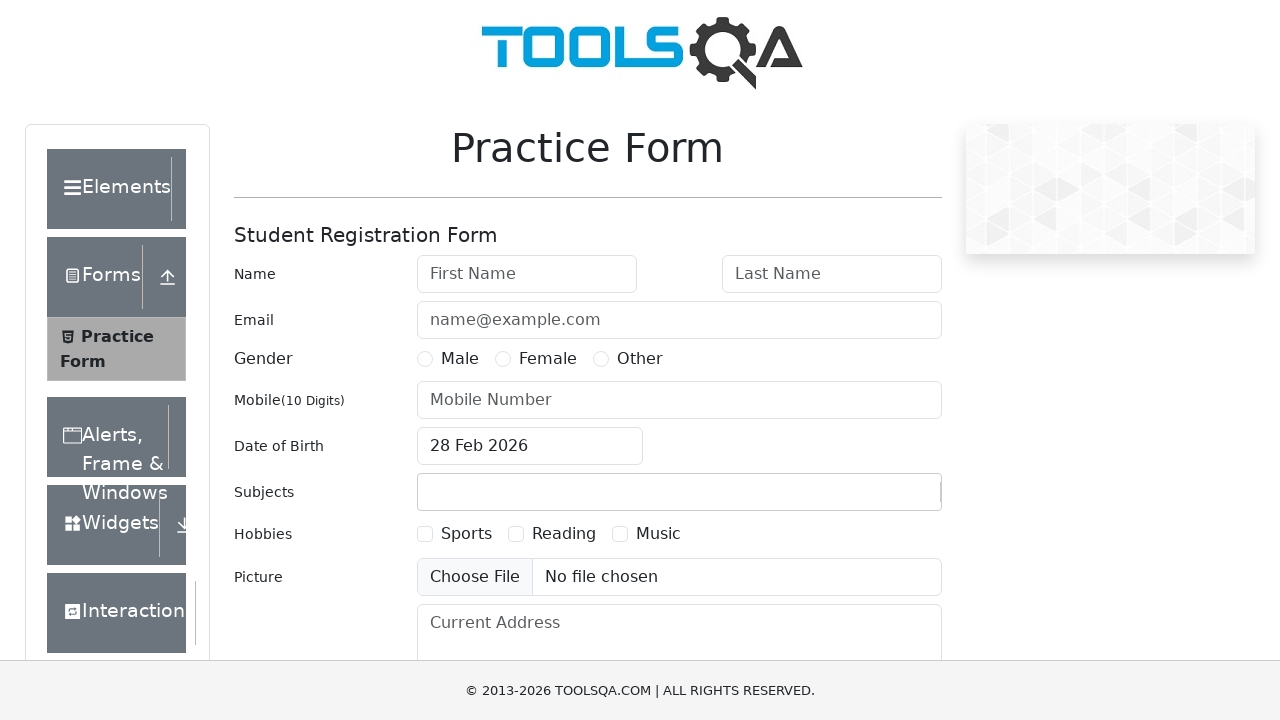

Filled first name field with 'Mikhail' on #firstName
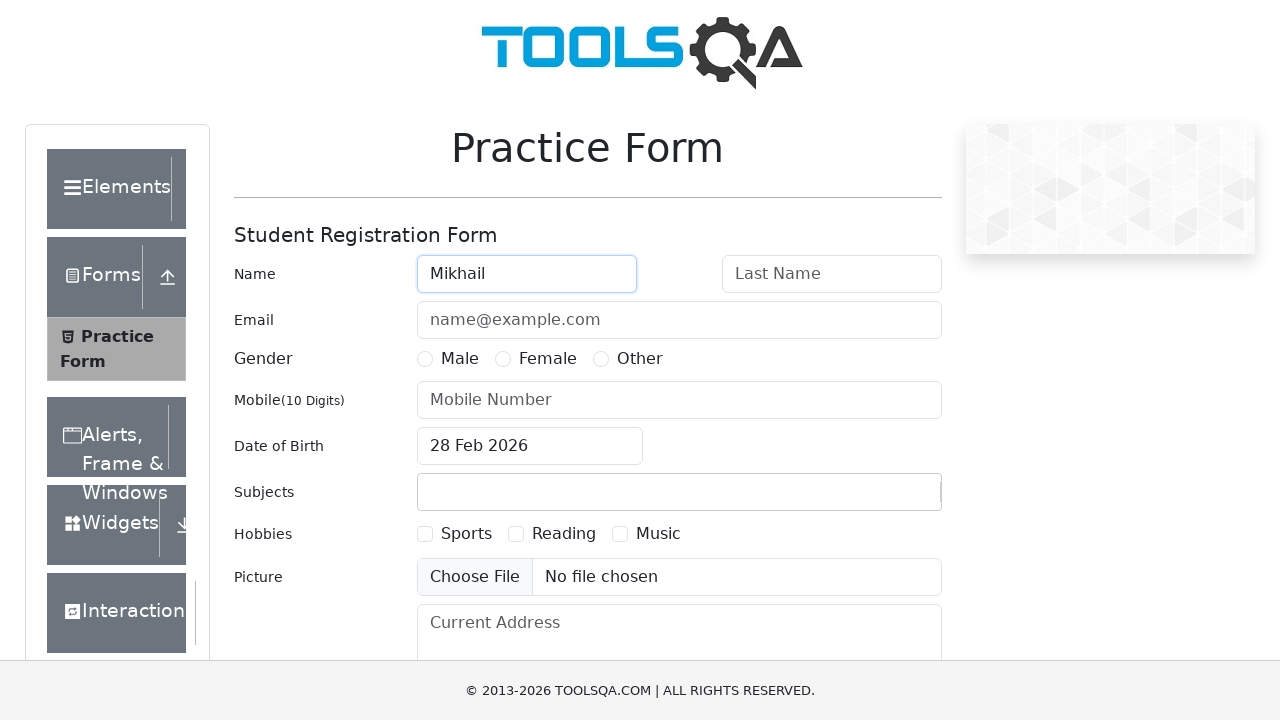

Filled last name field with 'Loginov' on #lastName
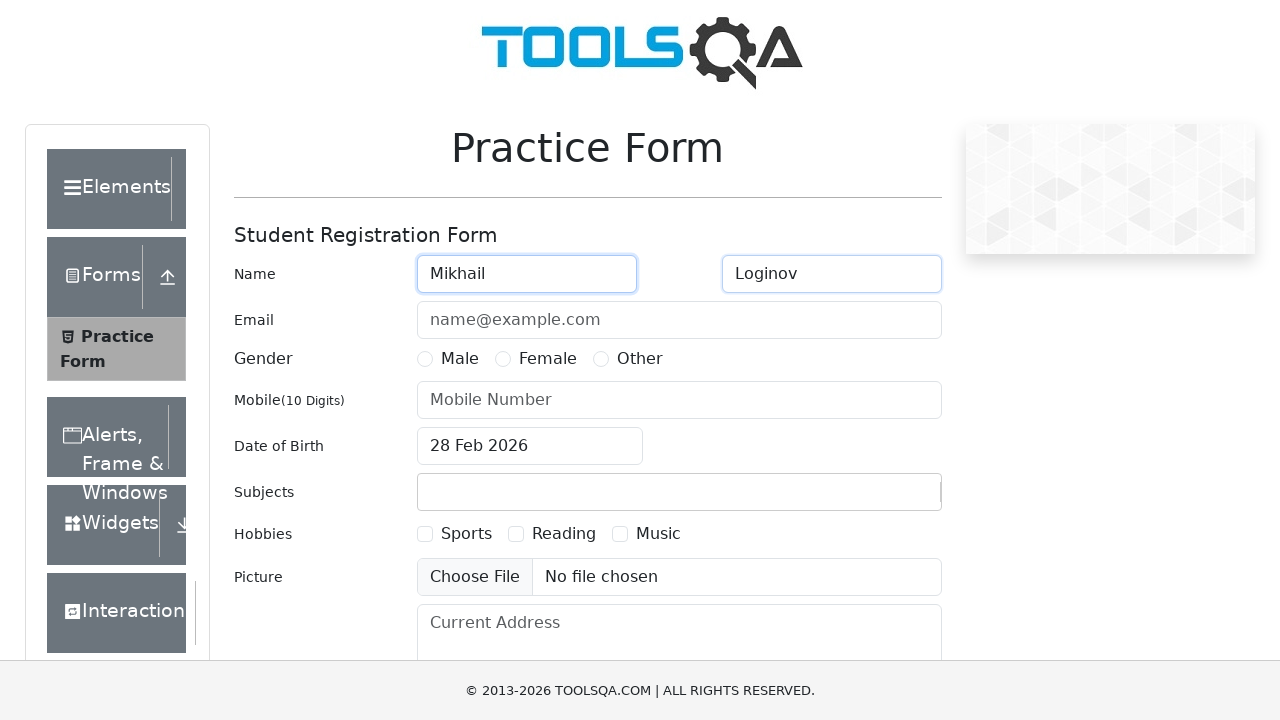

Filled email field with 'random@mail.ru' on #userEmail
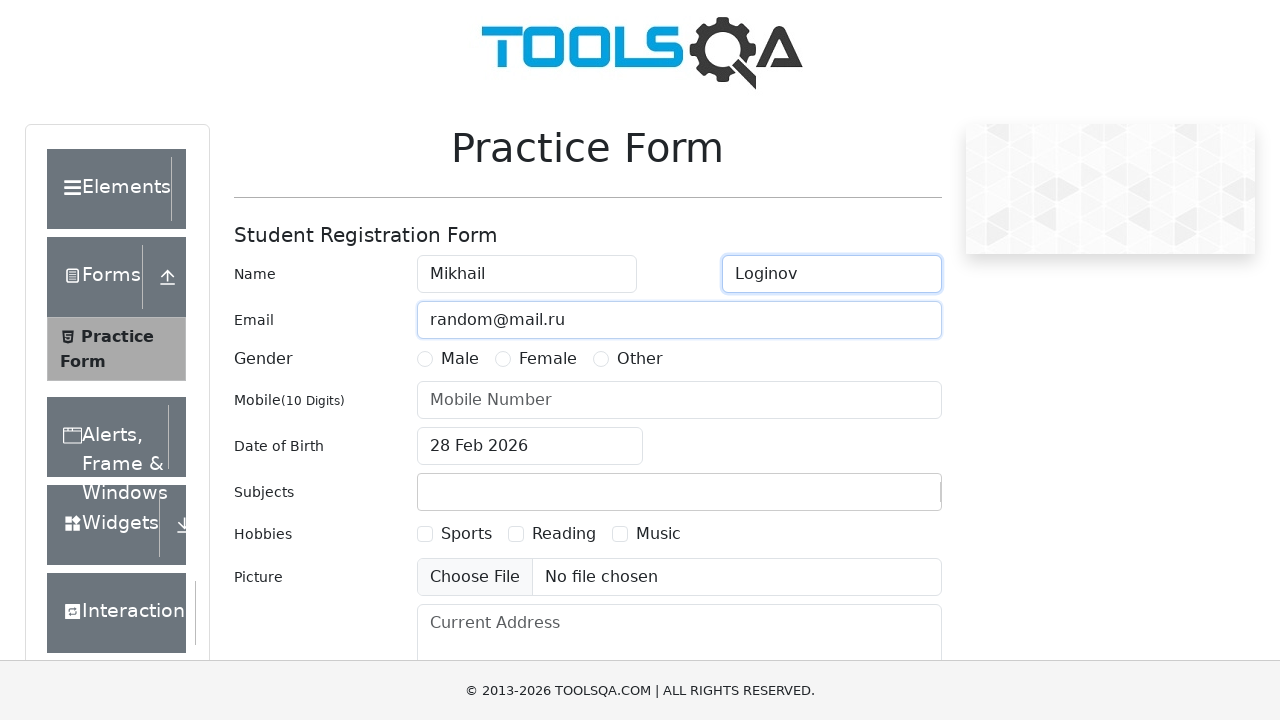

Selected Female gender radio button at (548, 359) on label[for='gender-radio-2']
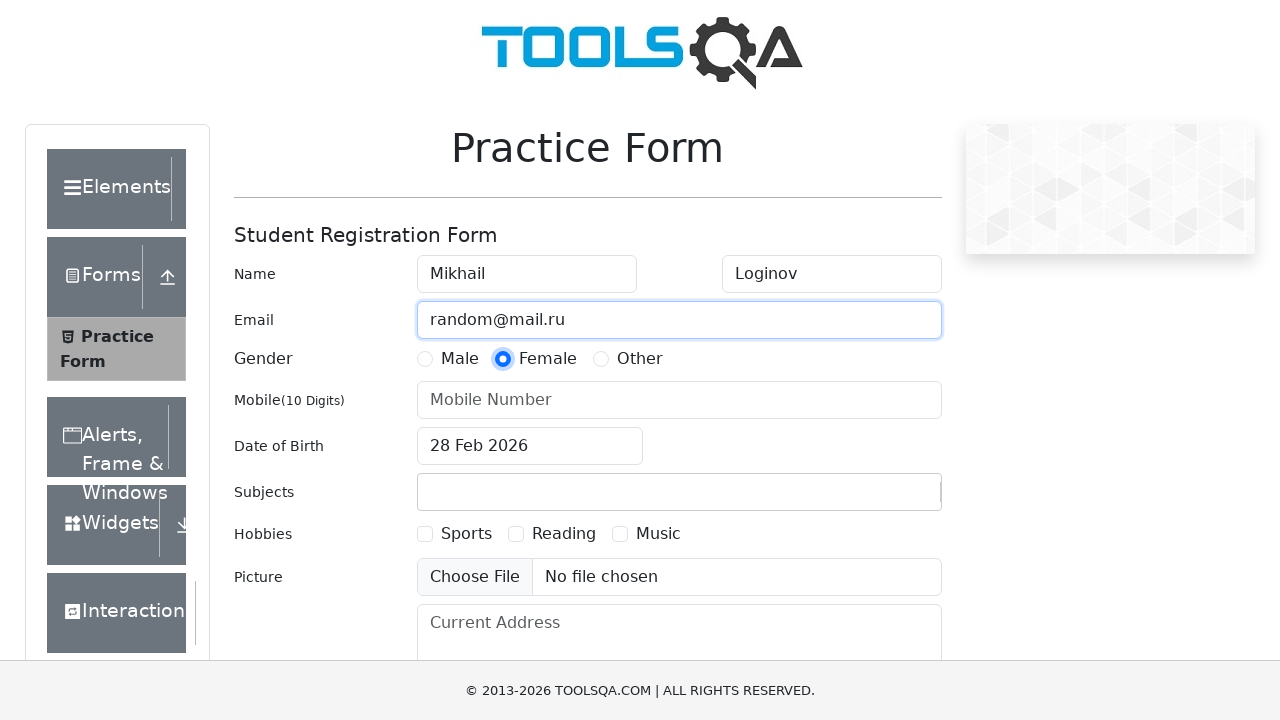

Filled phone number field with '1234567890' on #userNumber
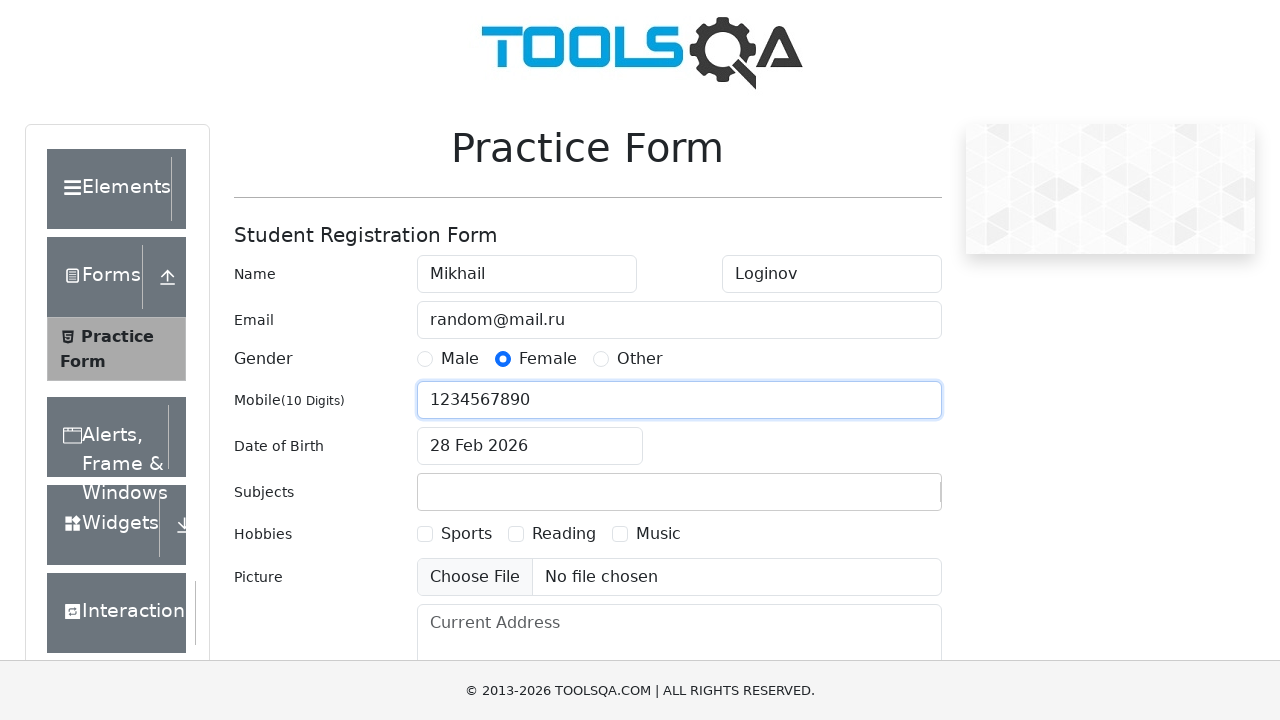

Clicked date of birth input to open date picker at (530, 446) on #dateOfBirthInput
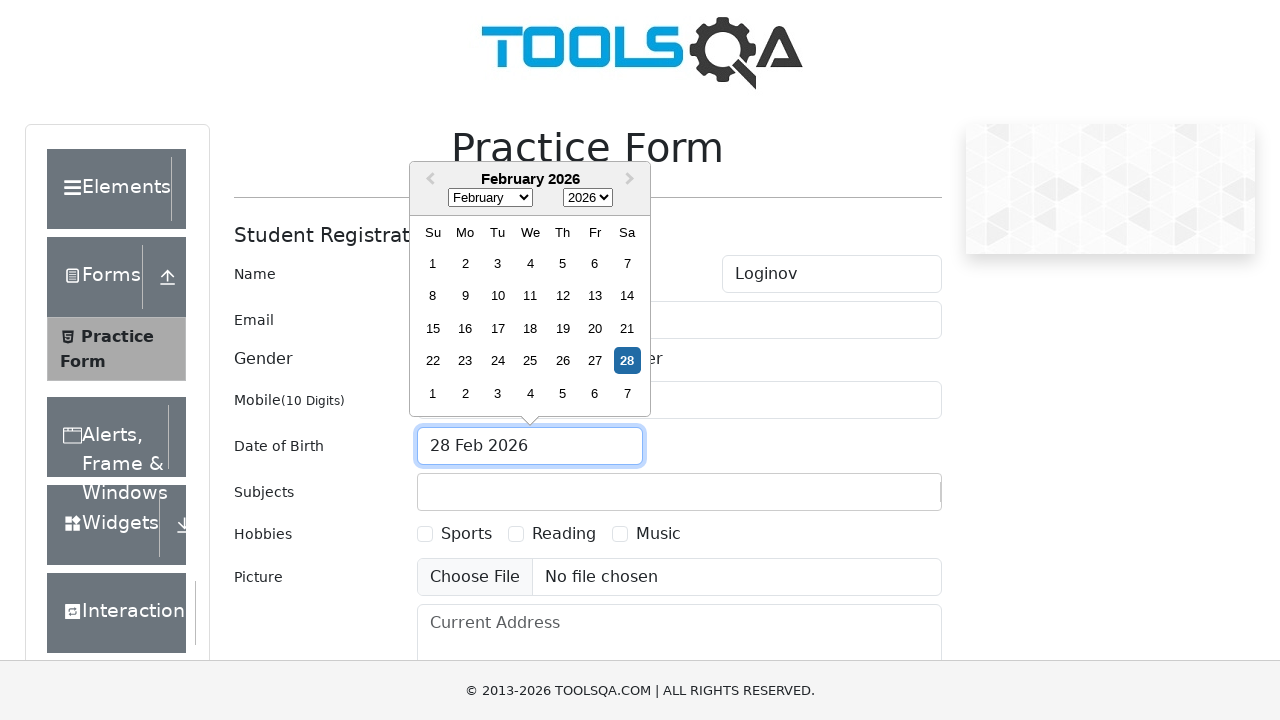

Selected month 2 (February) from date picker on .react-datepicker__month-select
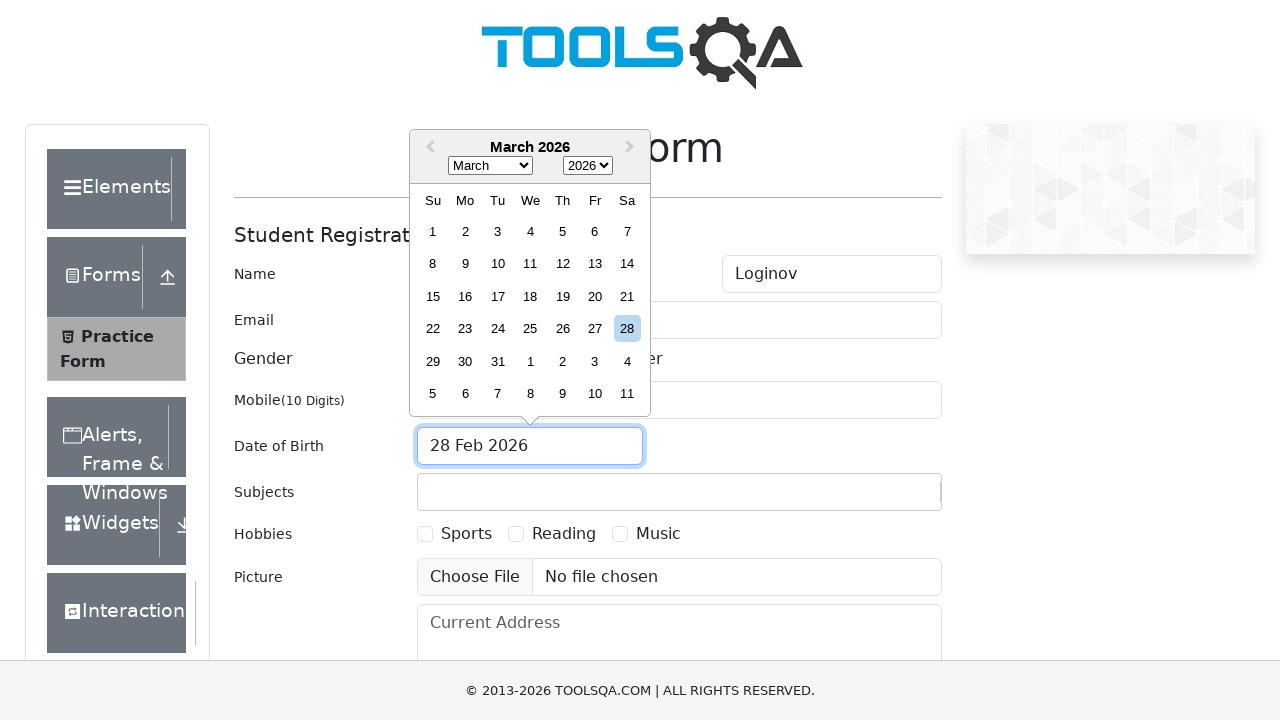

Selected year 1993 from date picker on .react-datepicker__year-select
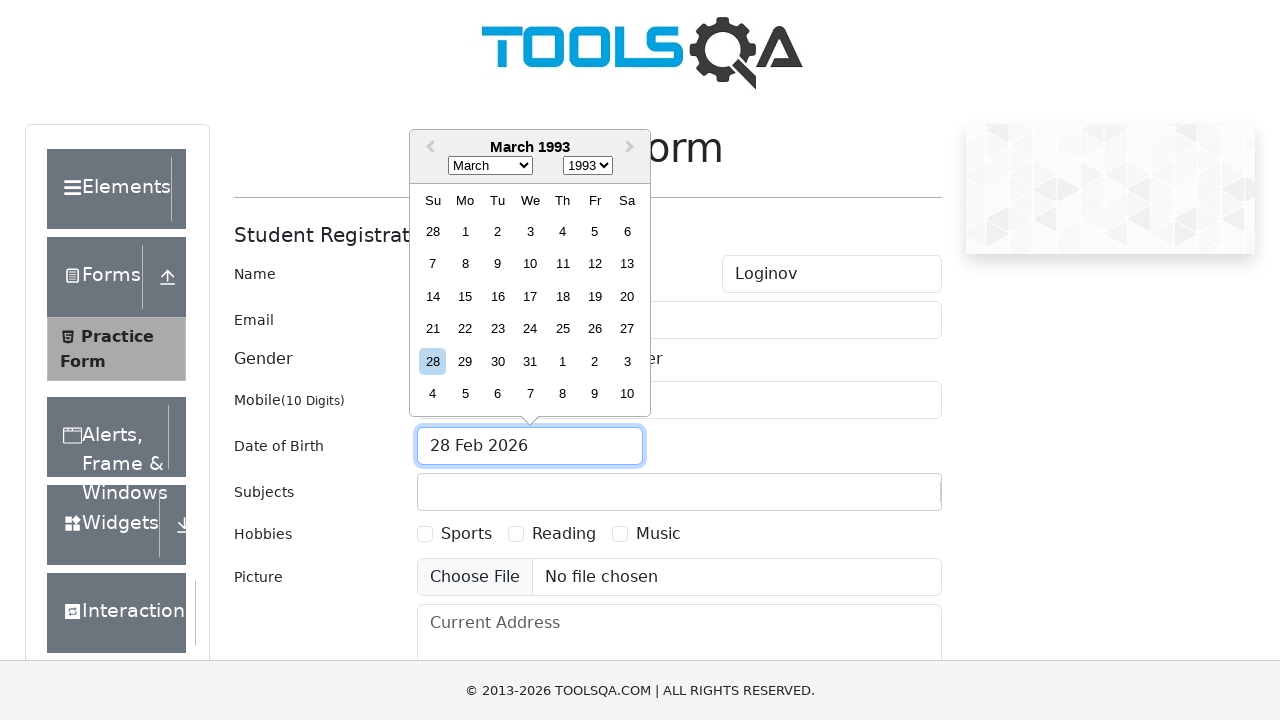

Selected day 16 from date picker at (498, 296) on .react-datepicker__day--016
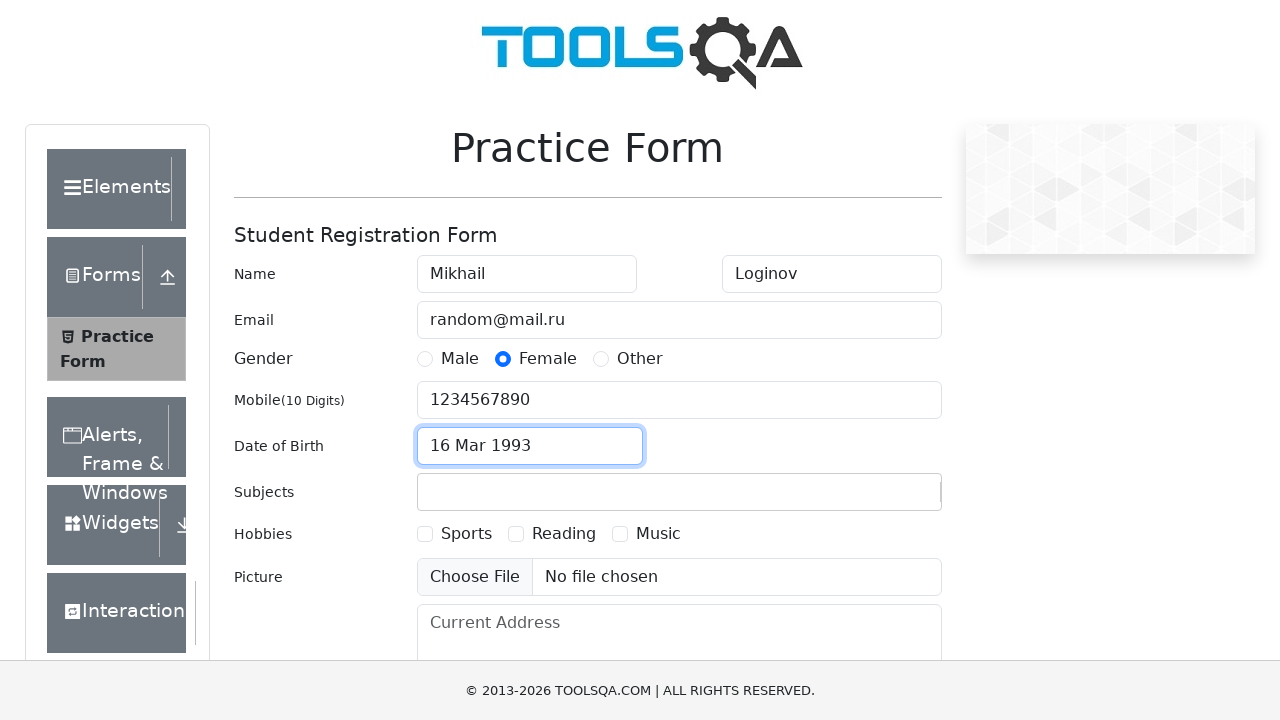

Typed 'Math' in subjects input field on #subjectsInput
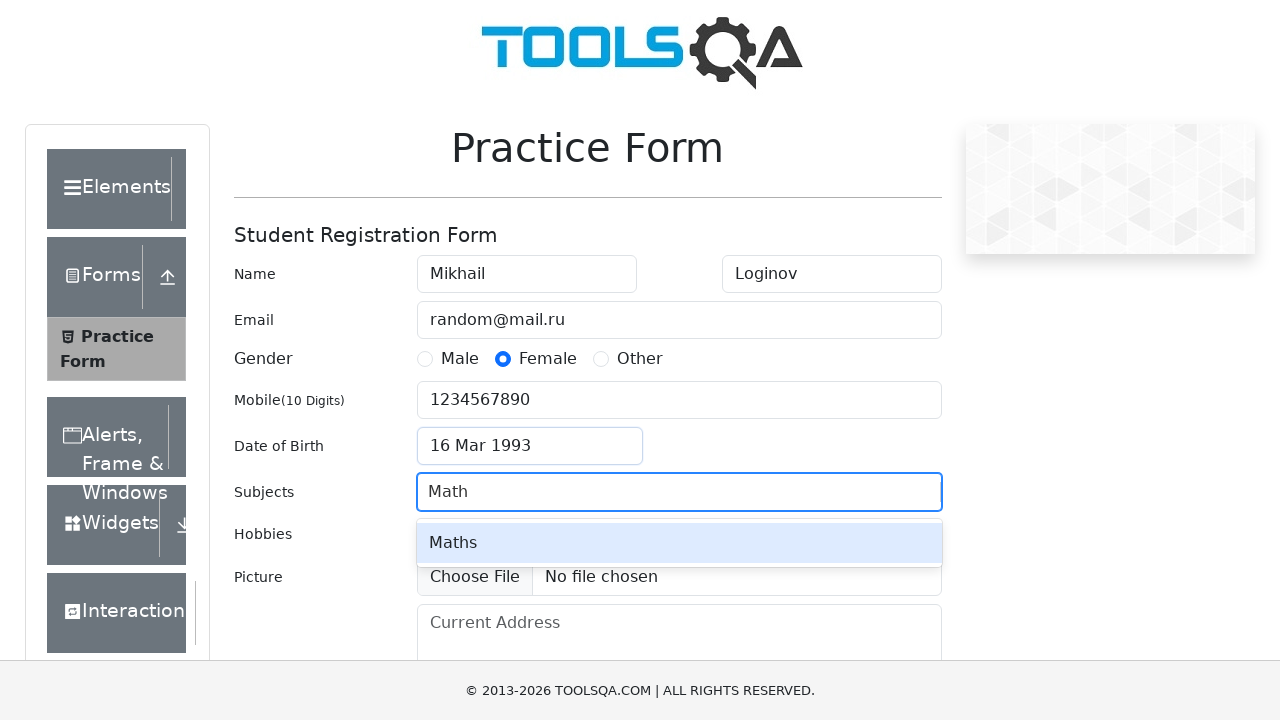

Pressed Enter to add Math subject on #subjectsInput
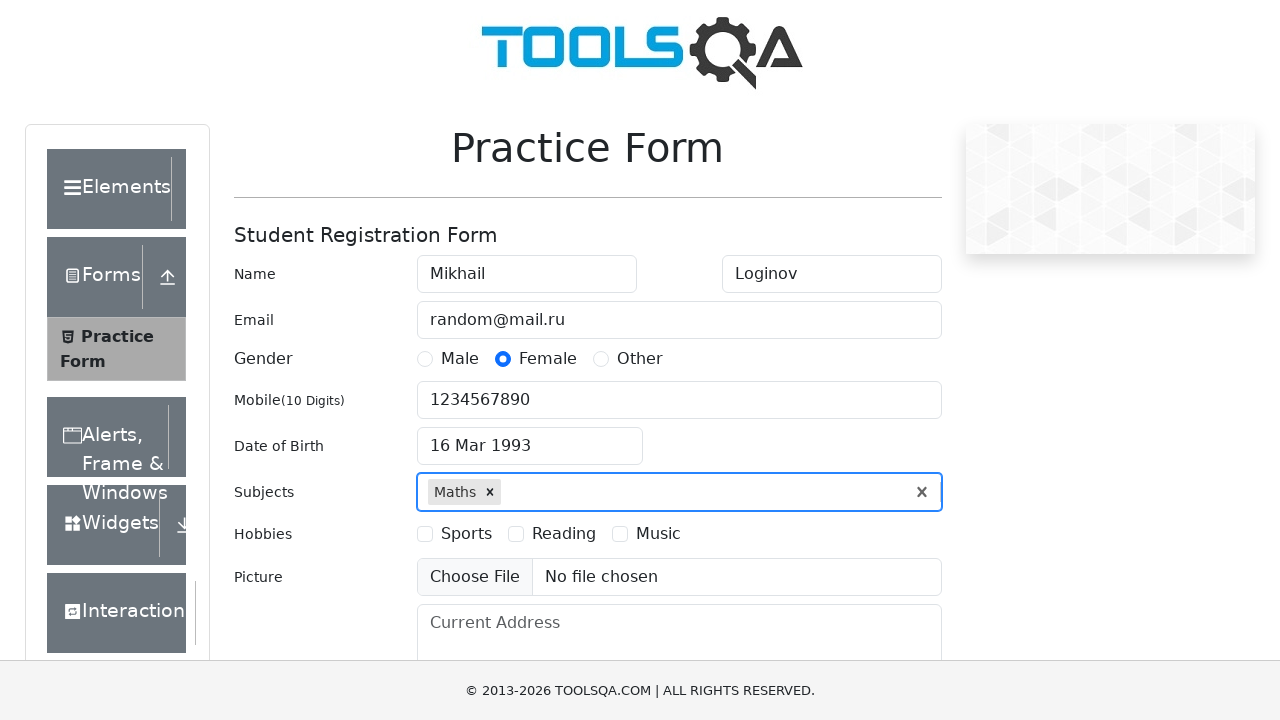

Typed 'English' in subjects input field on #subjectsInput
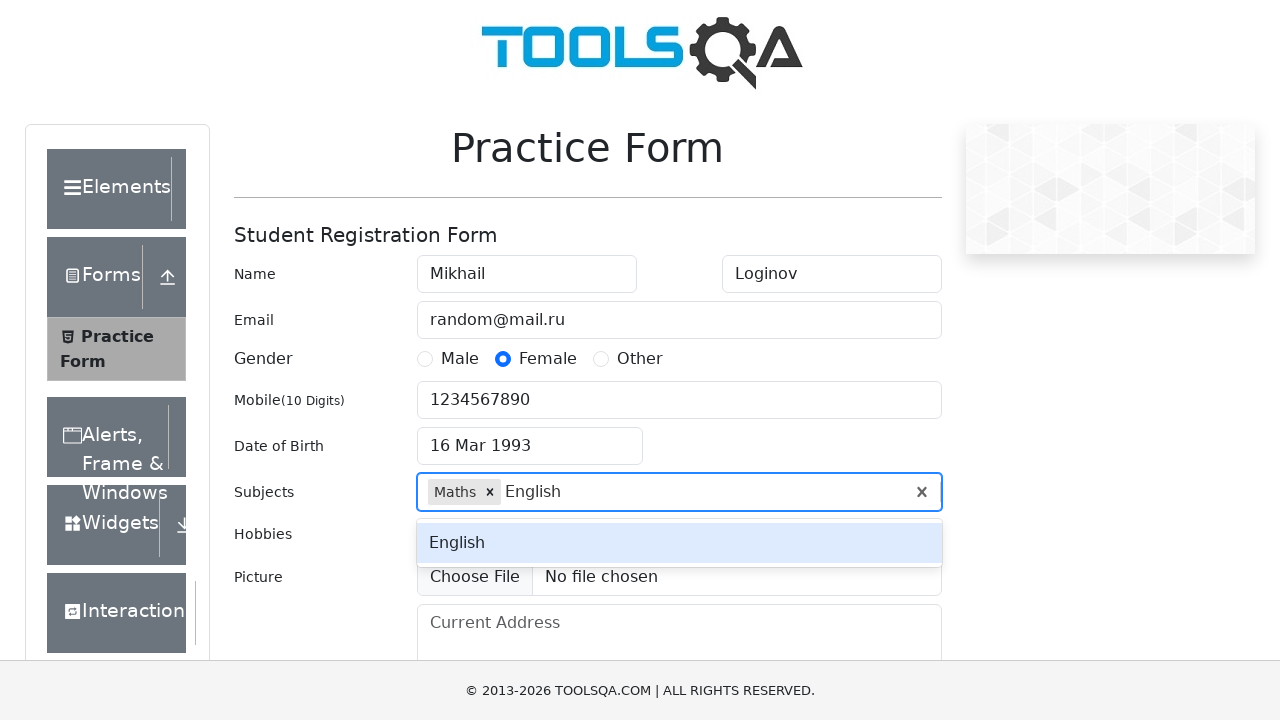

Pressed Enter to add English subject on #subjectsInput
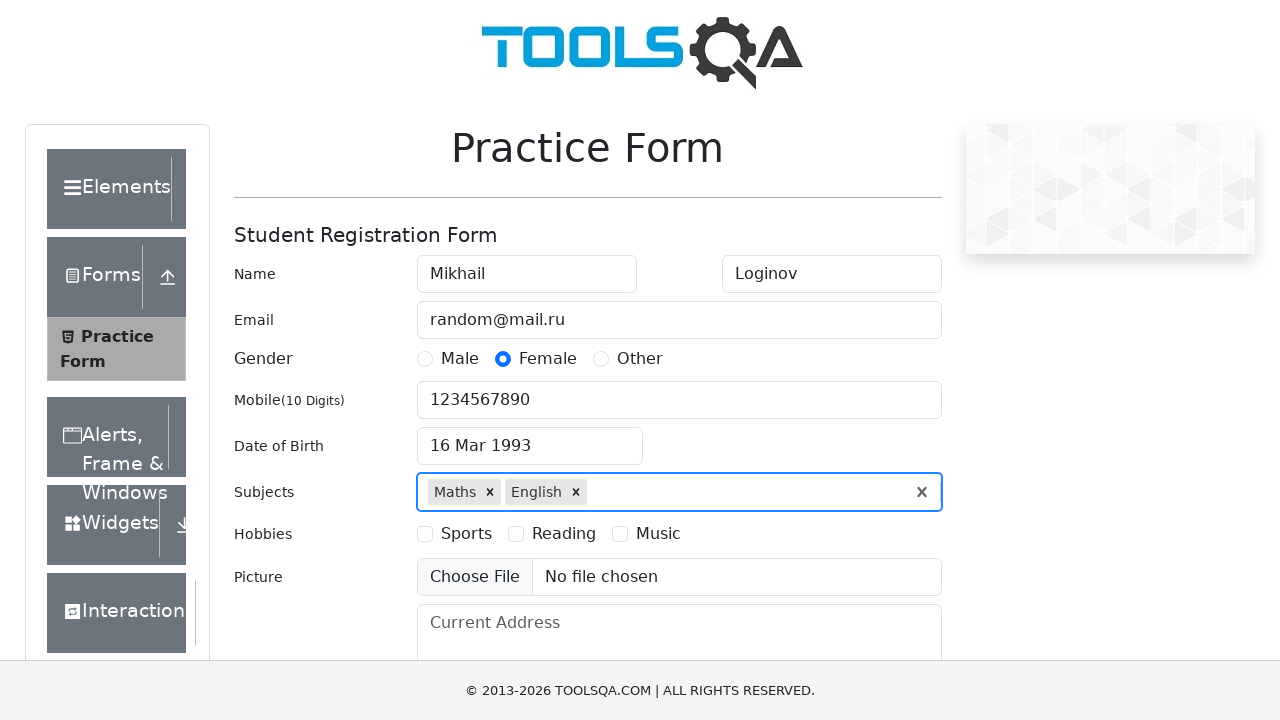

Checked hobbies checkbox 1 (Sports) at (466, 534) on label[for='hobbies-checkbox-1']
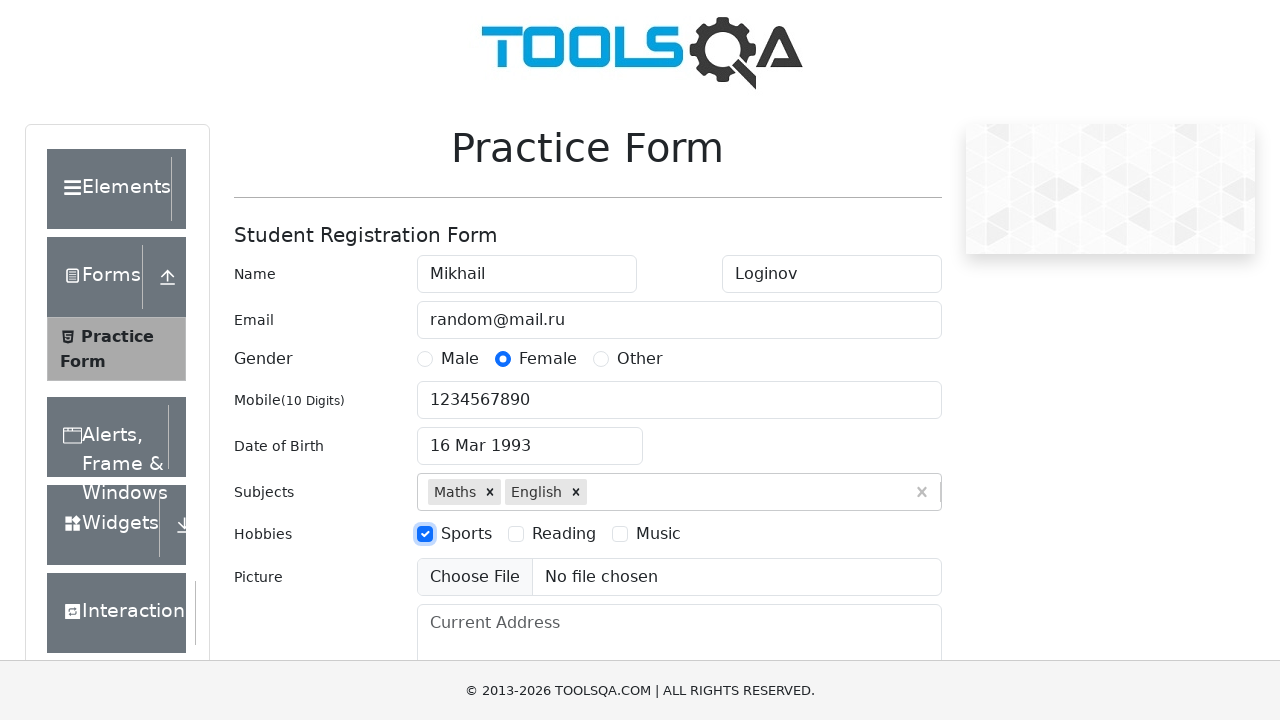

Checked hobbies checkbox 2 (Reading) at (564, 534) on label[for='hobbies-checkbox-2']
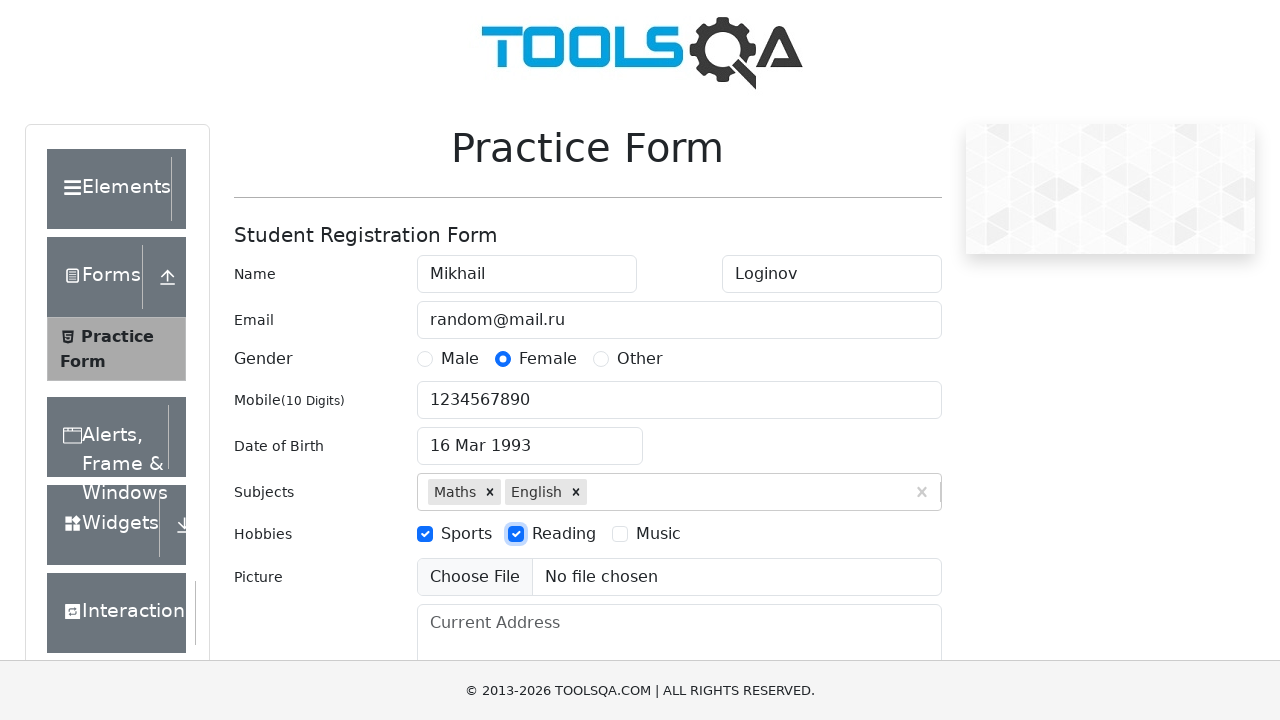

Checked hobbies checkbox 3 (Music) at (658, 534) on label[for='hobbies-checkbox-3']
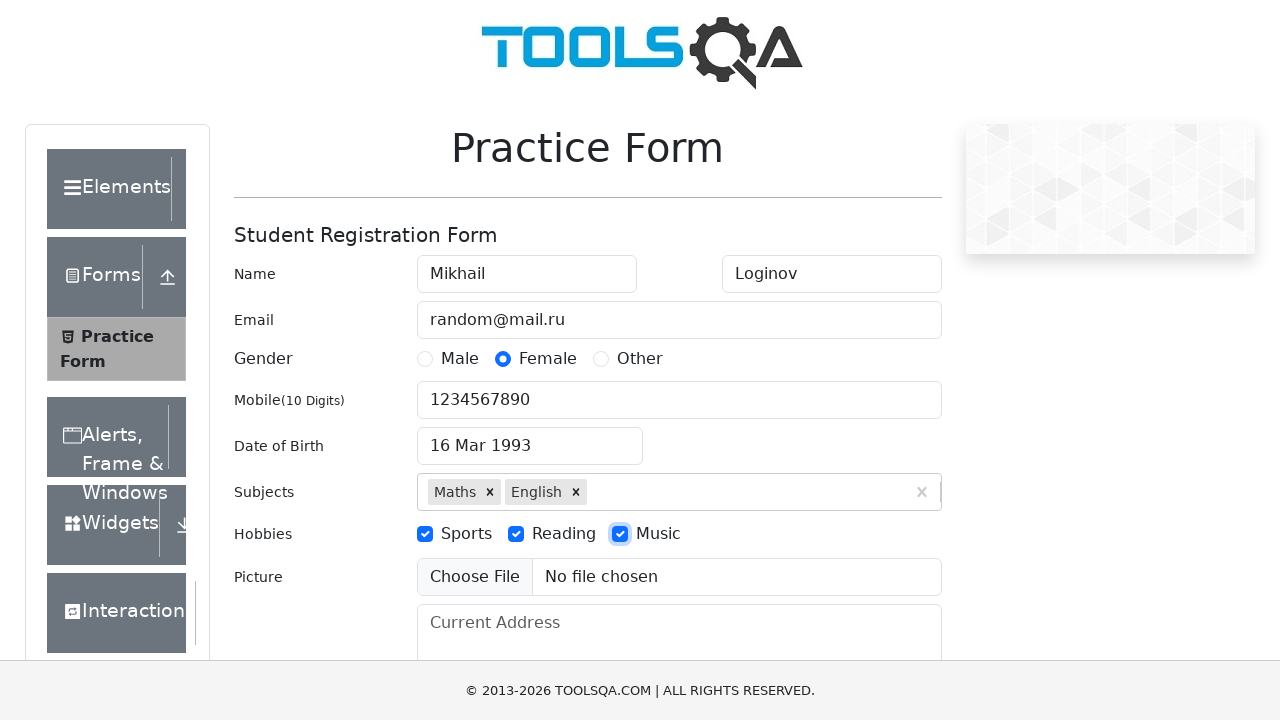

Filled current address field with 'Saint-Pee' on textarea[placeholder='Current Address']
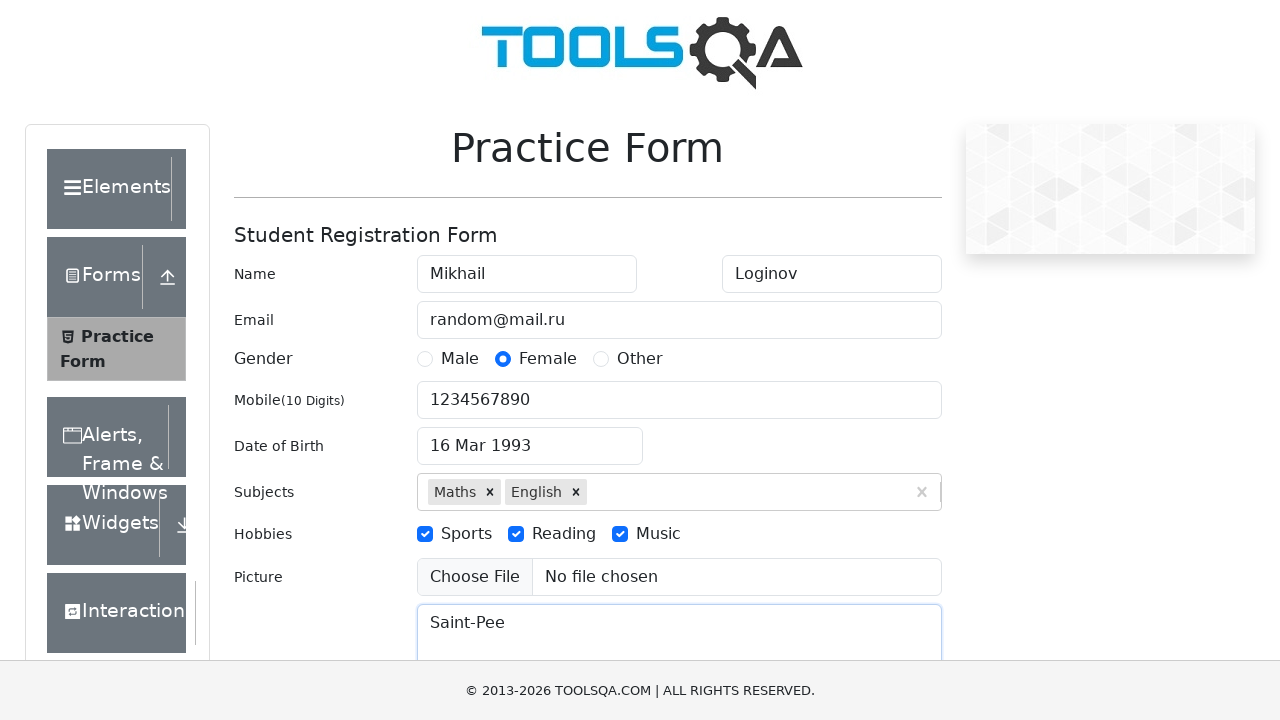

Typed 'NCR' in state selection field on #react-select-3-input
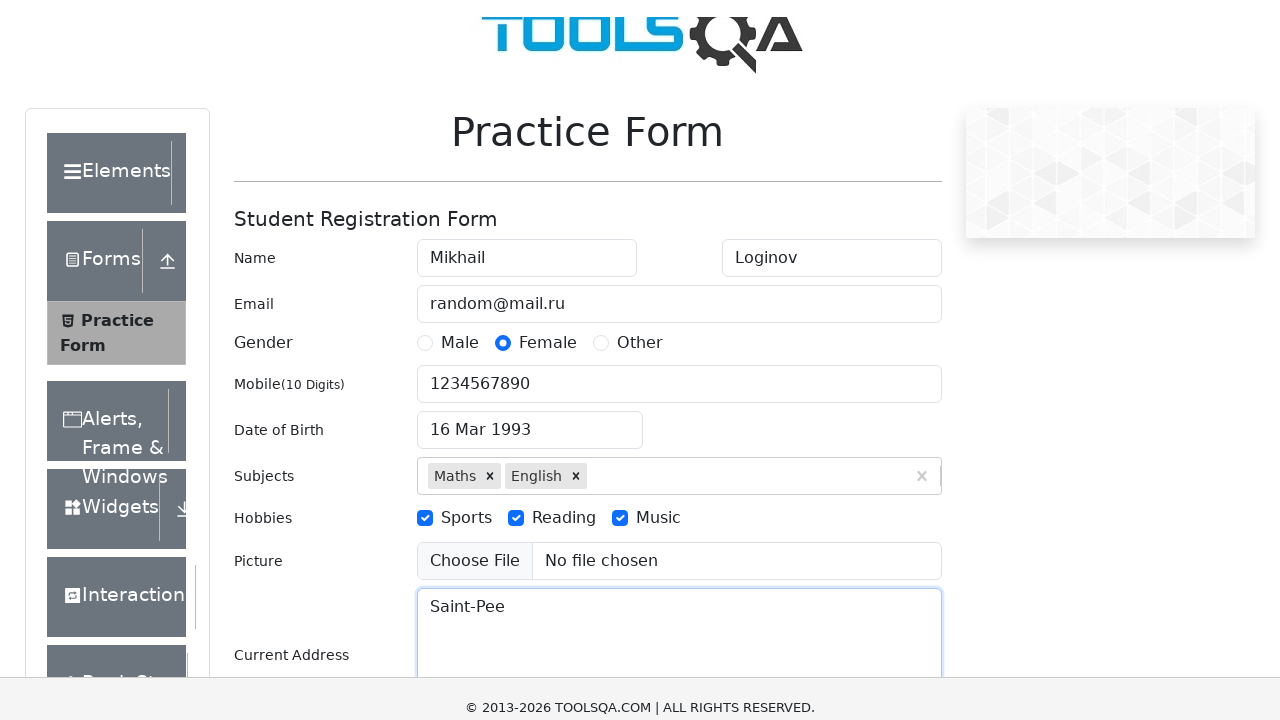

Pressed Enter to select NCR state on #react-select-3-input
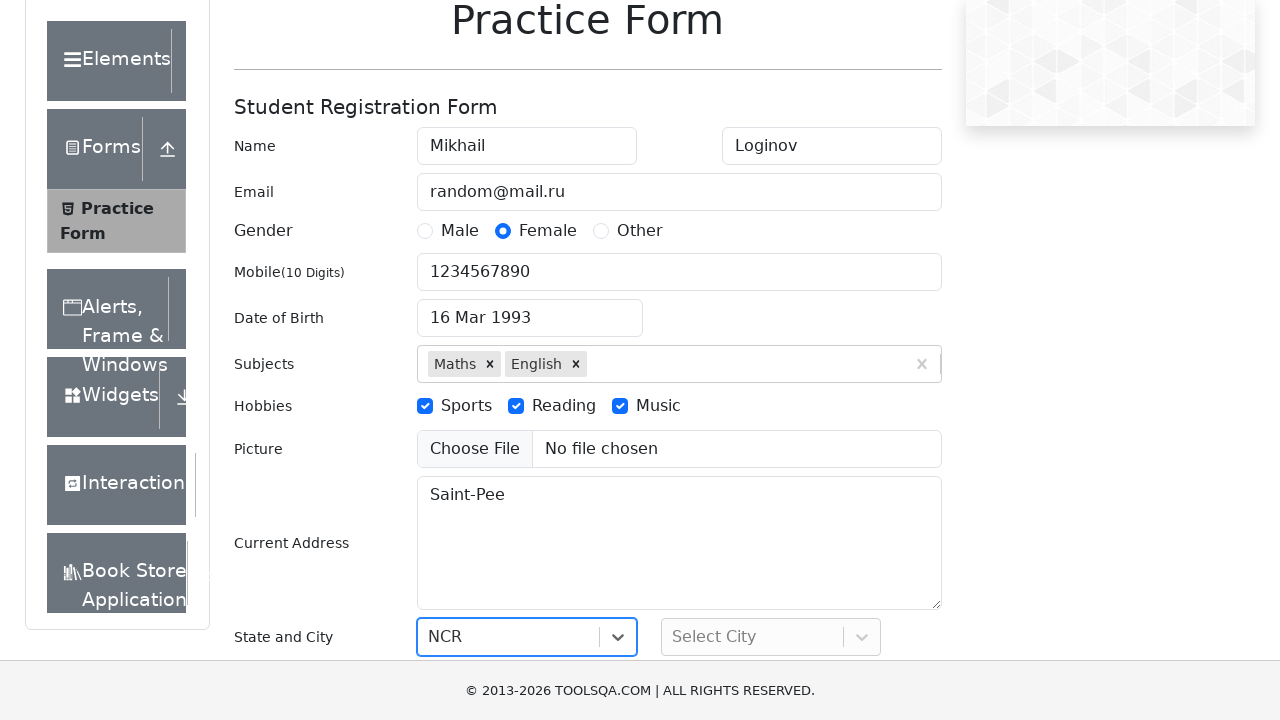

Typed 'Delhi' in city selection field on #react-select-4-input
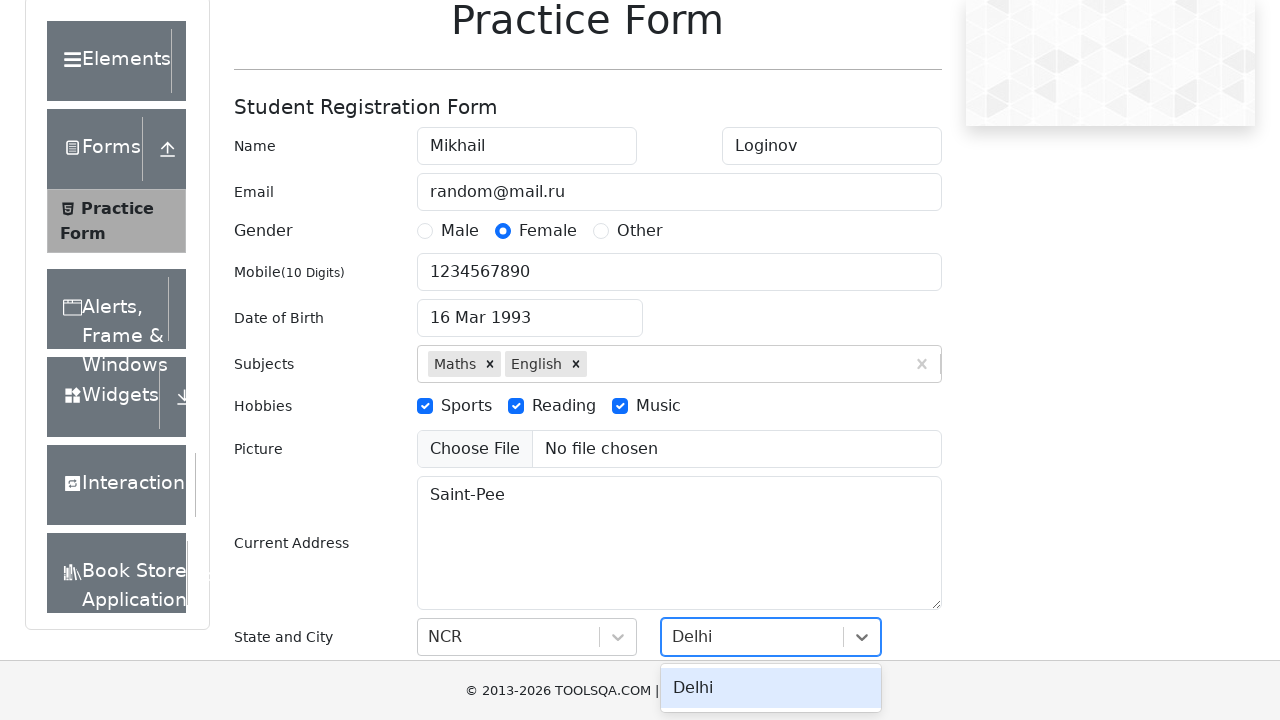

Pressed Enter to select Delhi city on #react-select-4-input
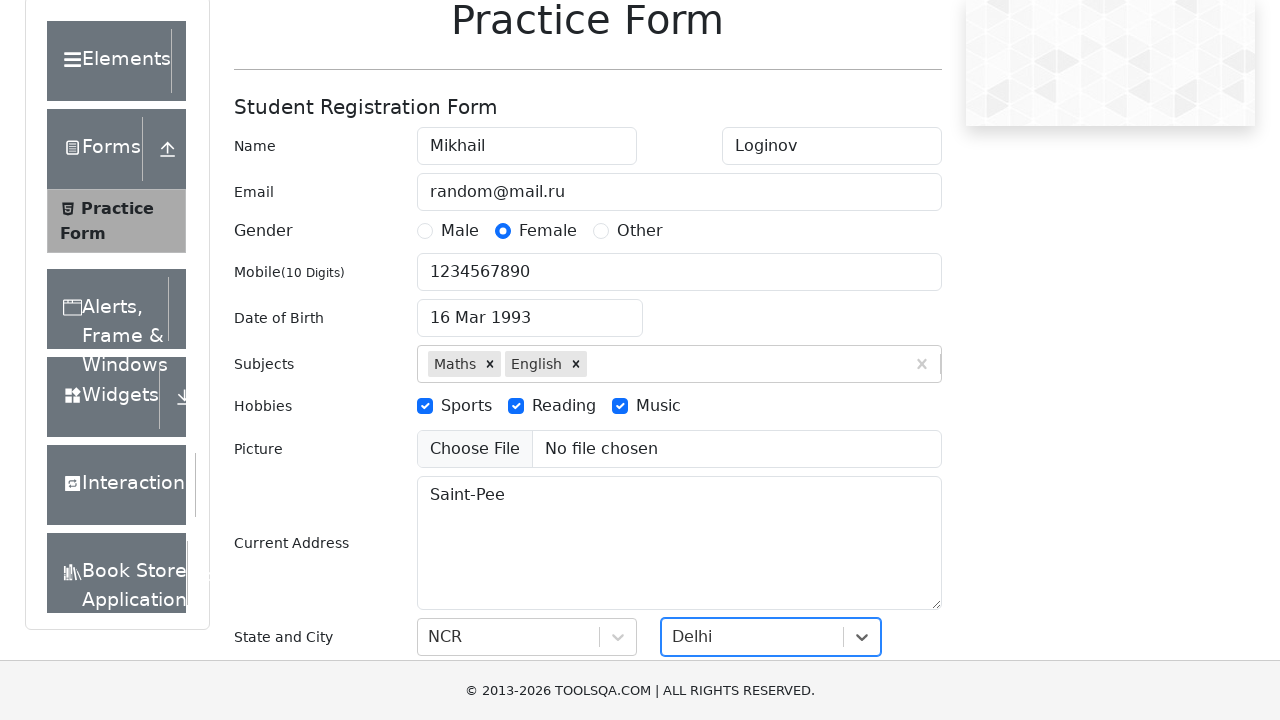

Clicked submit button to submit the form at (885, 499) on #submit
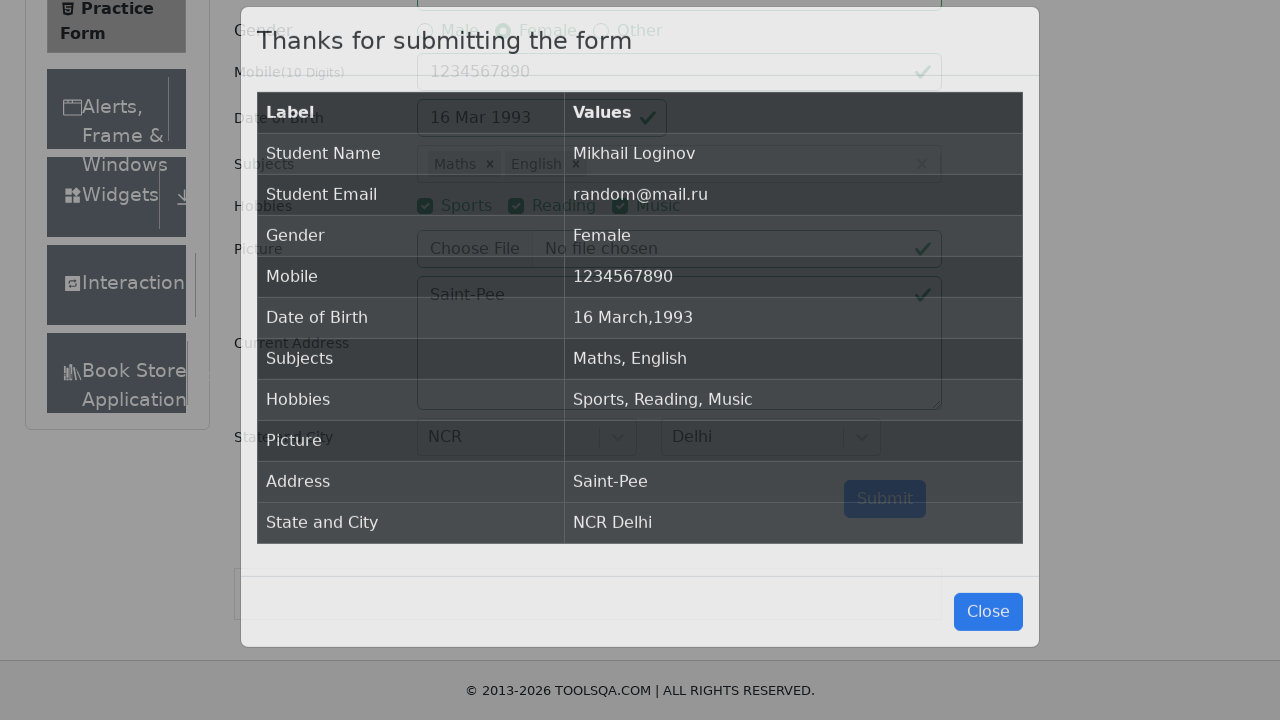

Form submission confirmation message appeared
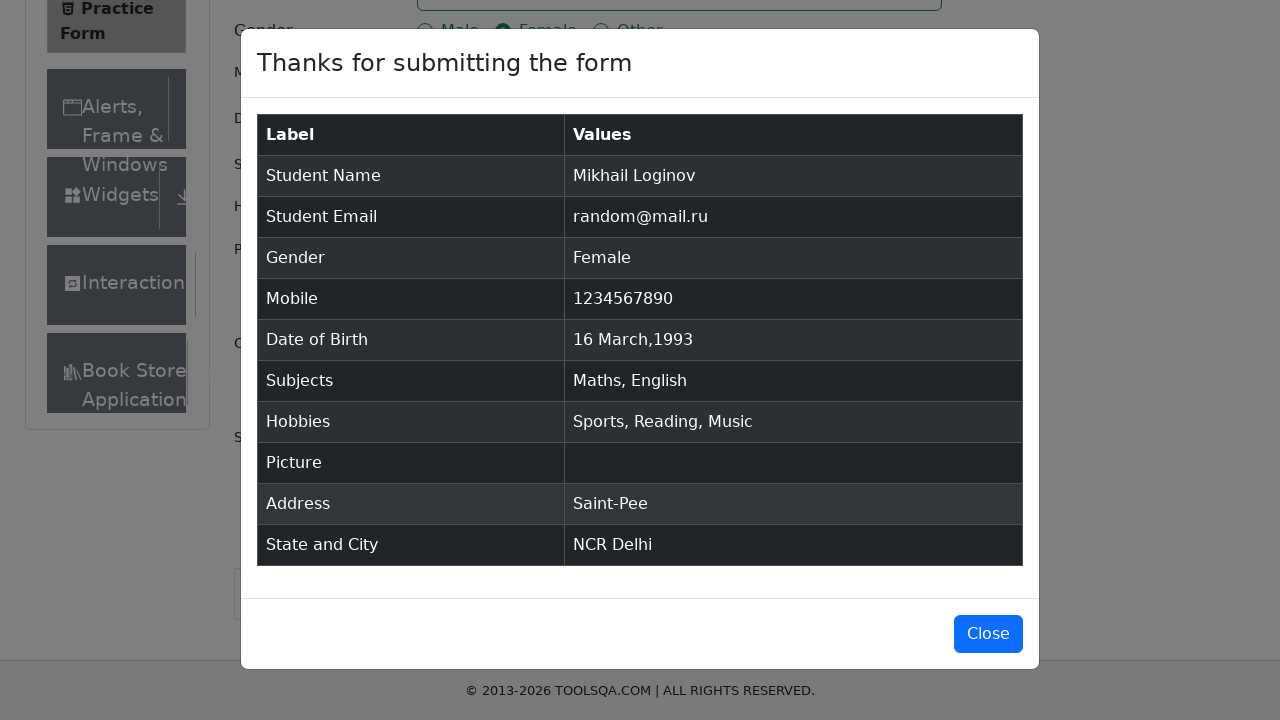

Verified full name 'Mikhail Loginov' in confirmation
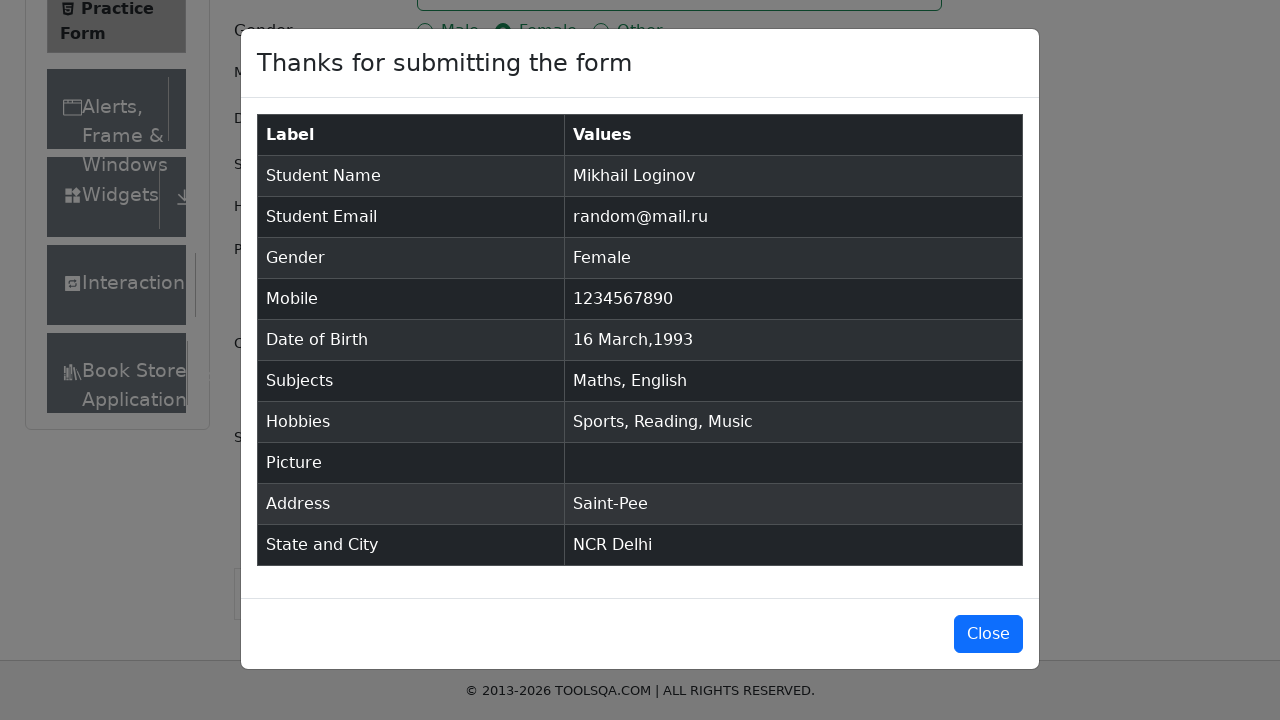

Verified email 'random@mail.ru' in confirmation
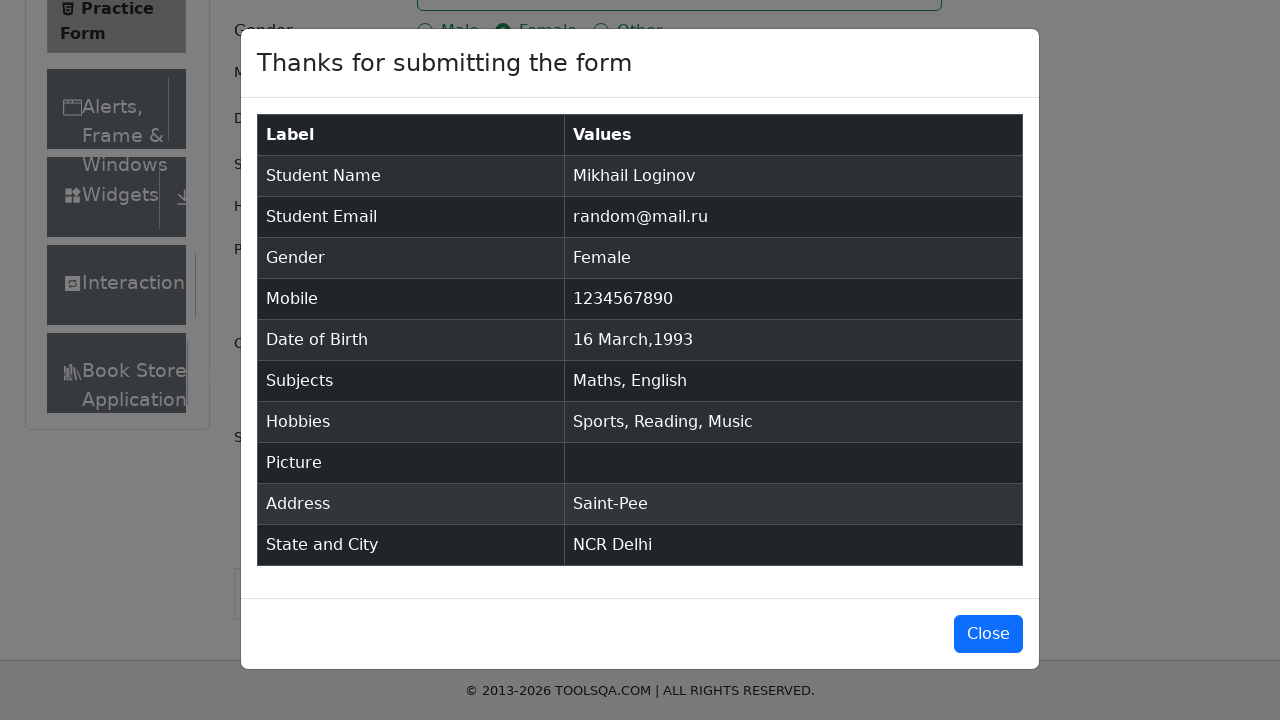

Verified gender 'Female' in confirmation
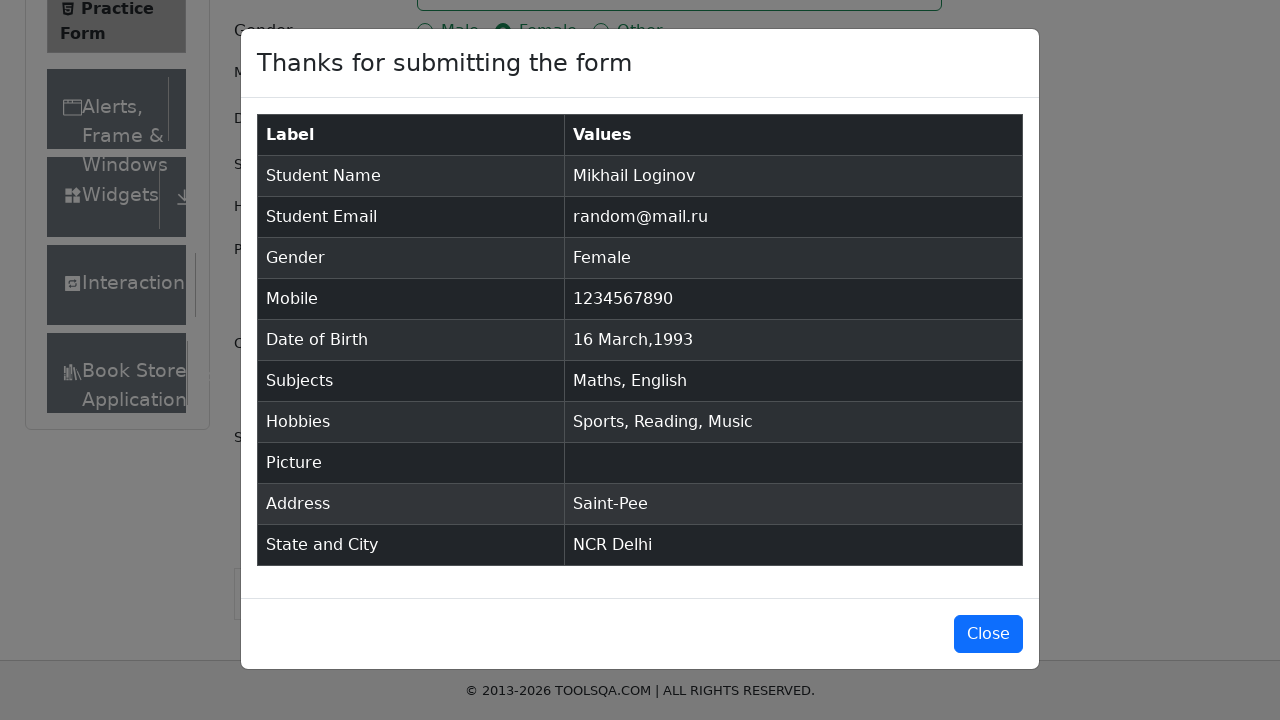

Verified phone number '1234567890' in confirmation
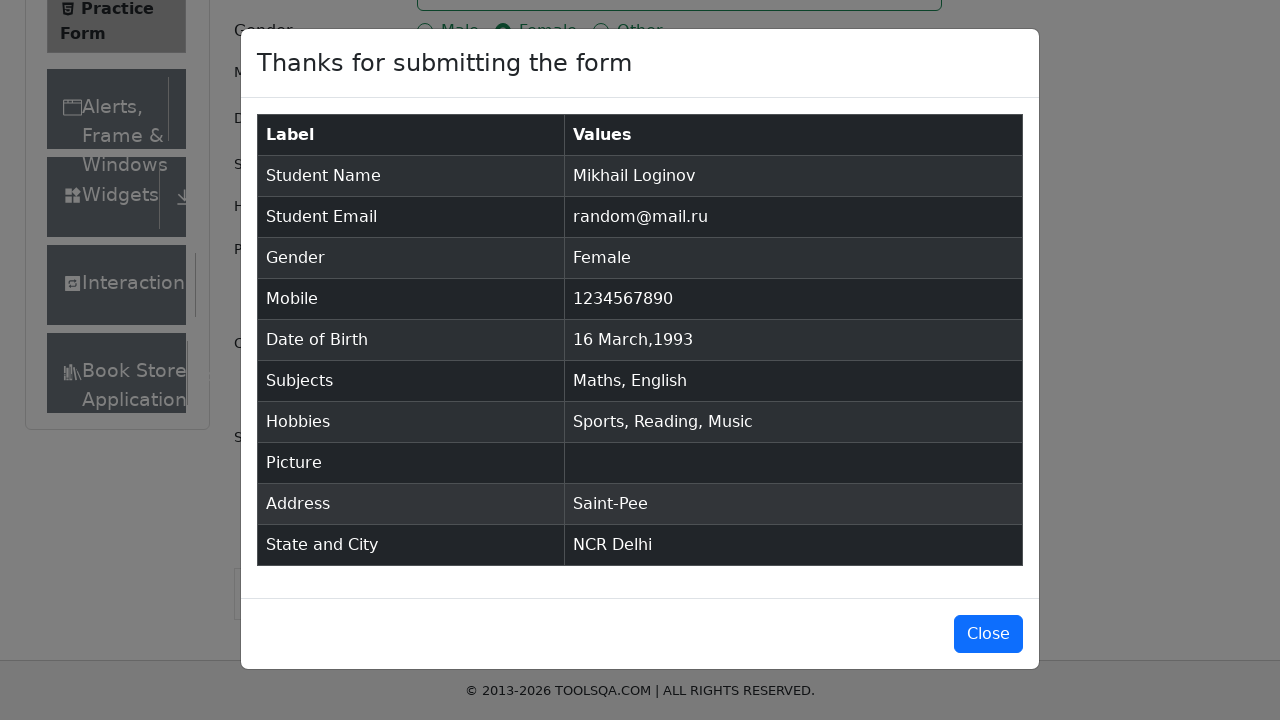

Verified date of birth '16 March,1993' in confirmation
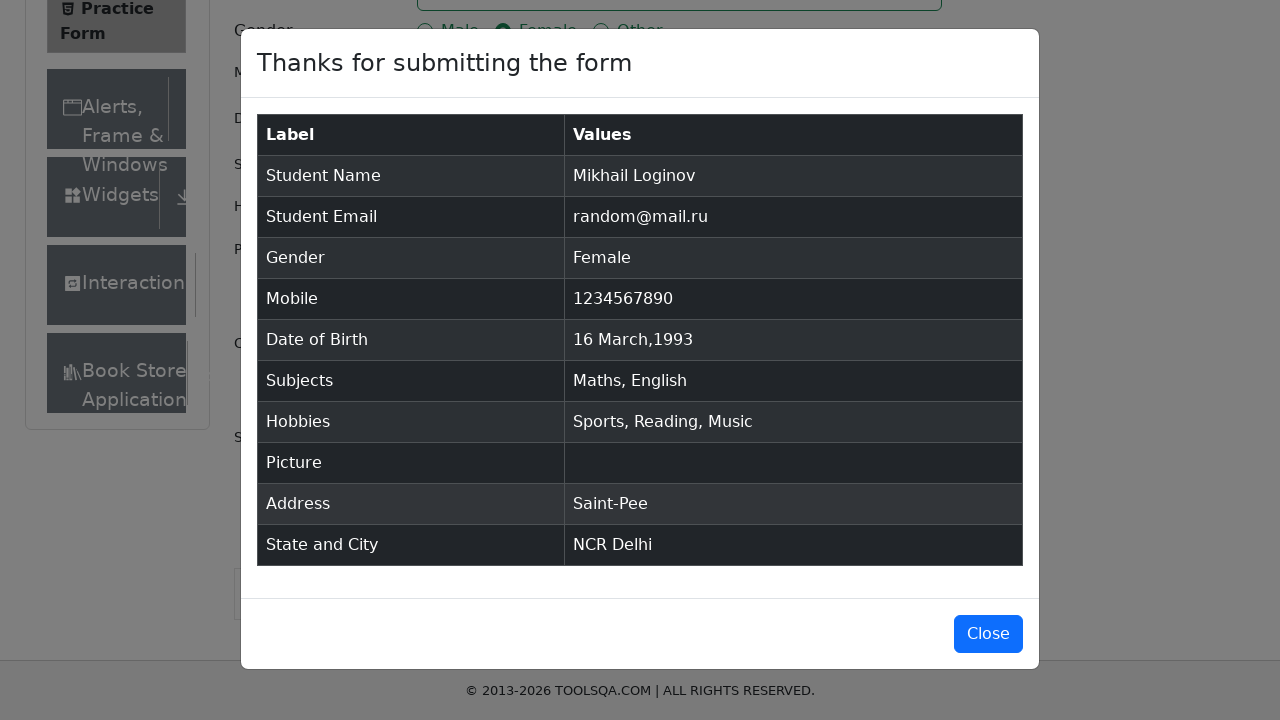

Verified address 'Saint-Pee' in confirmation
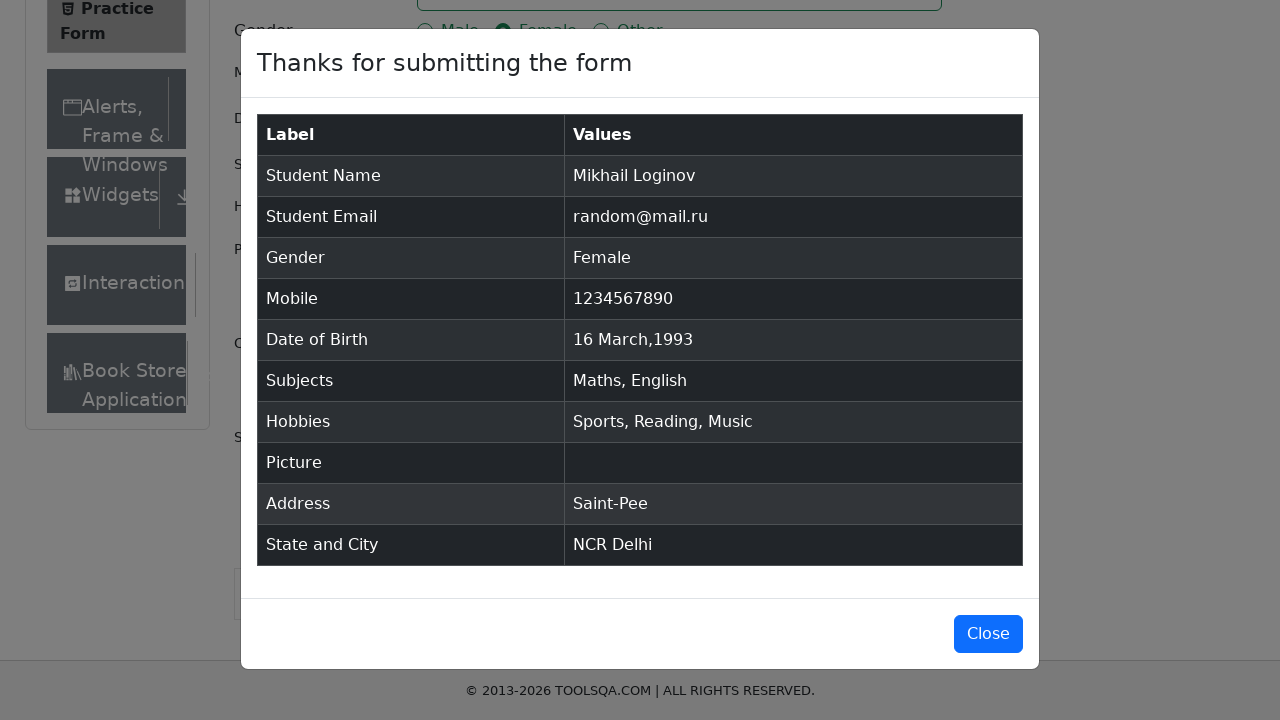

Verified state and city 'NCR Delhi' in confirmation
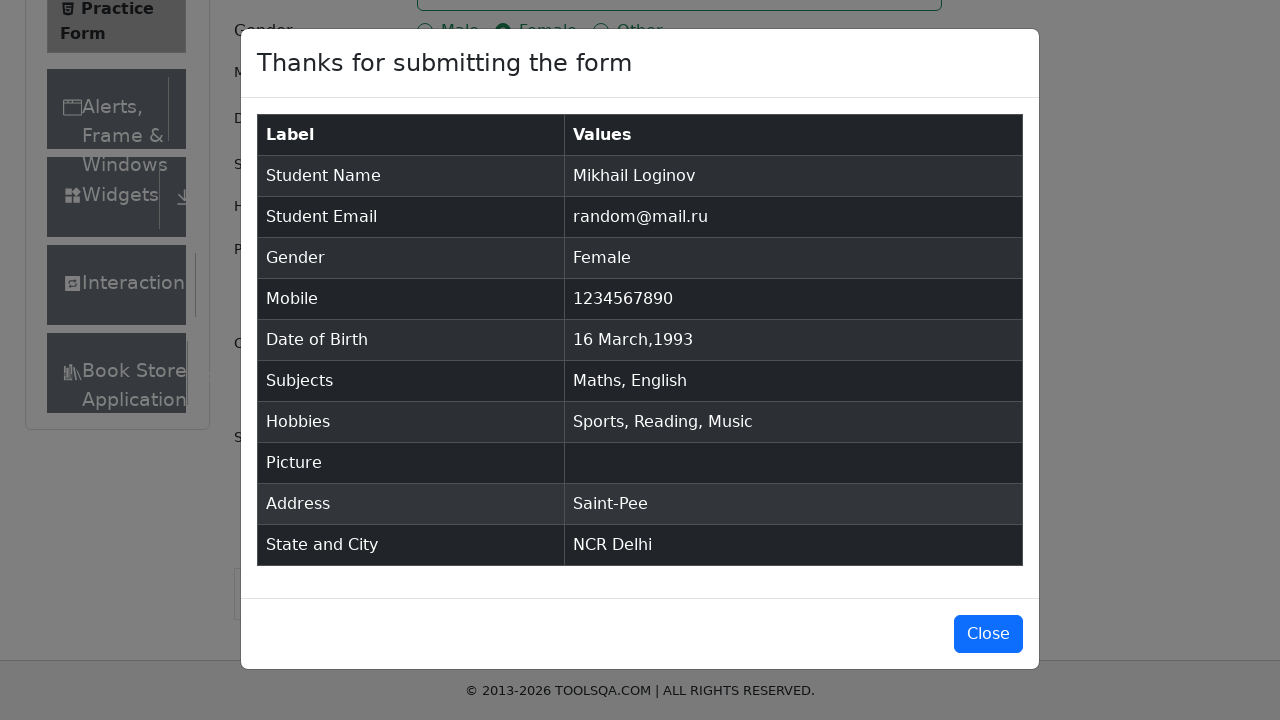

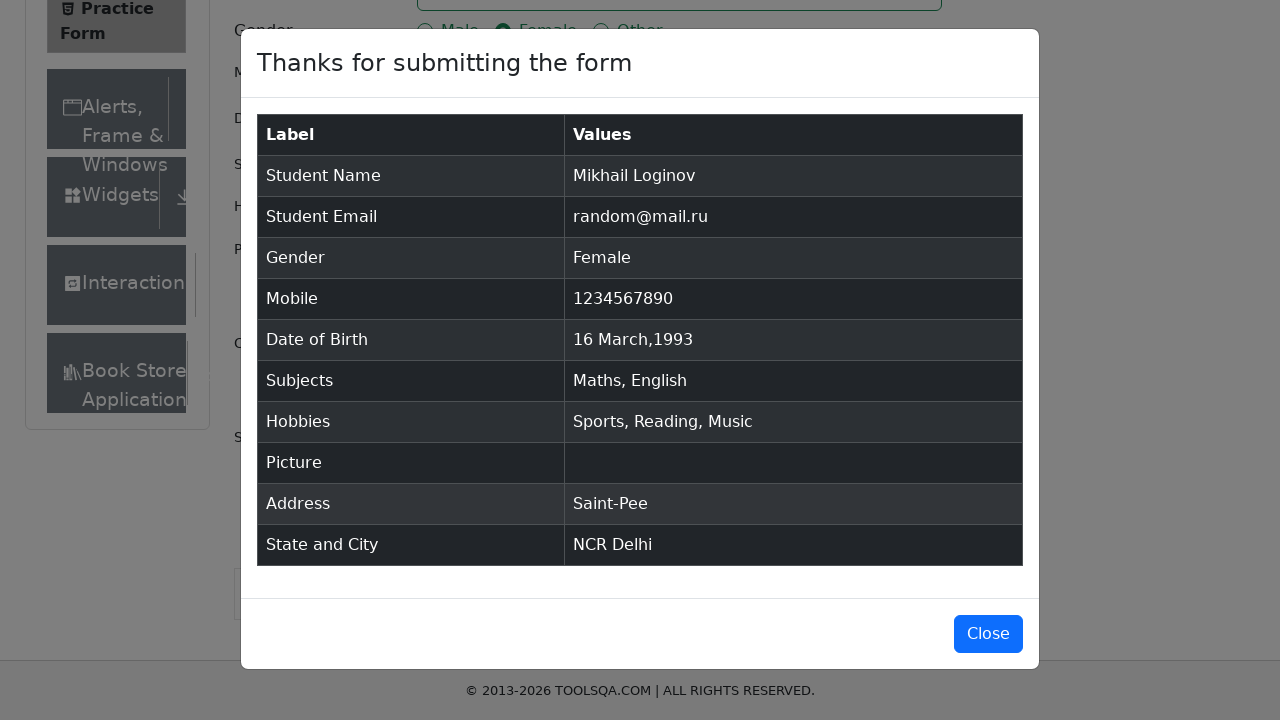